Tests an emoji picker by switching to an iframe, clicking on multiple emoji tab categories, then returning to the main content and filling a form field with text.

Starting URL: https://www.jqueryscript.net/demo/Easy-iFrame-based-Twitter-Emoji-Picker-Plugin-jQuery-Emoojis/

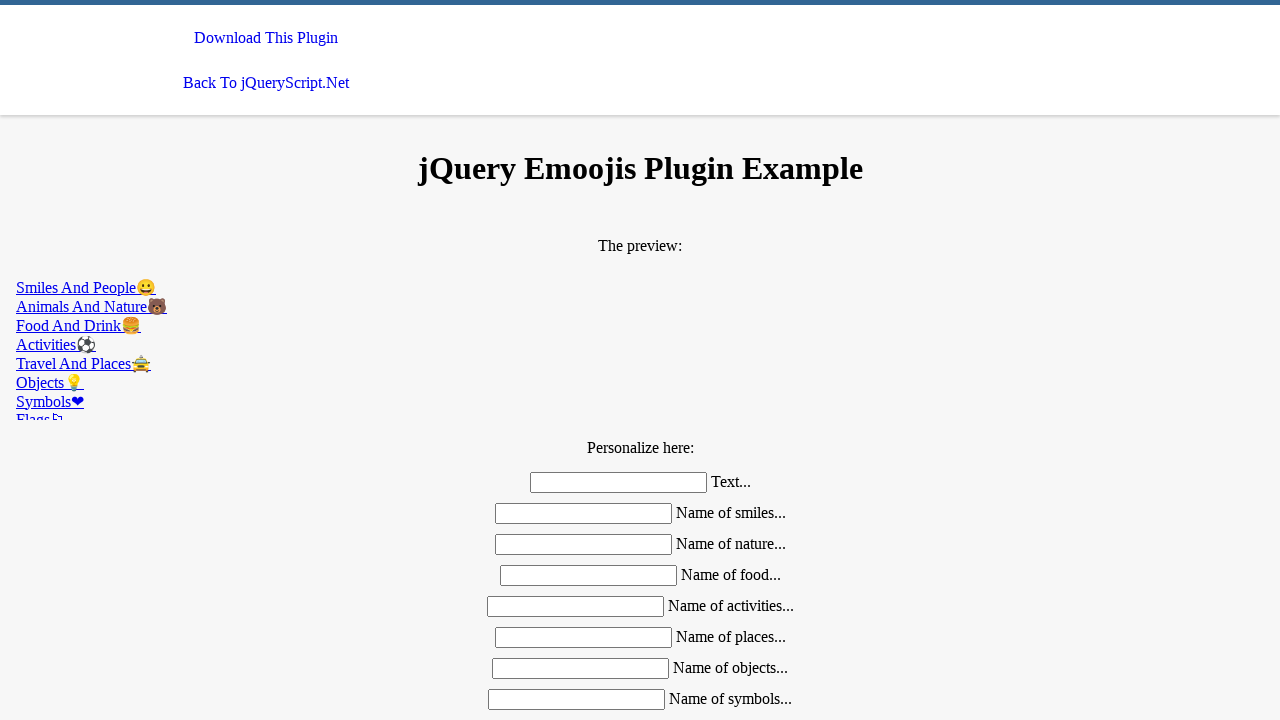

Located emoji picker iframe
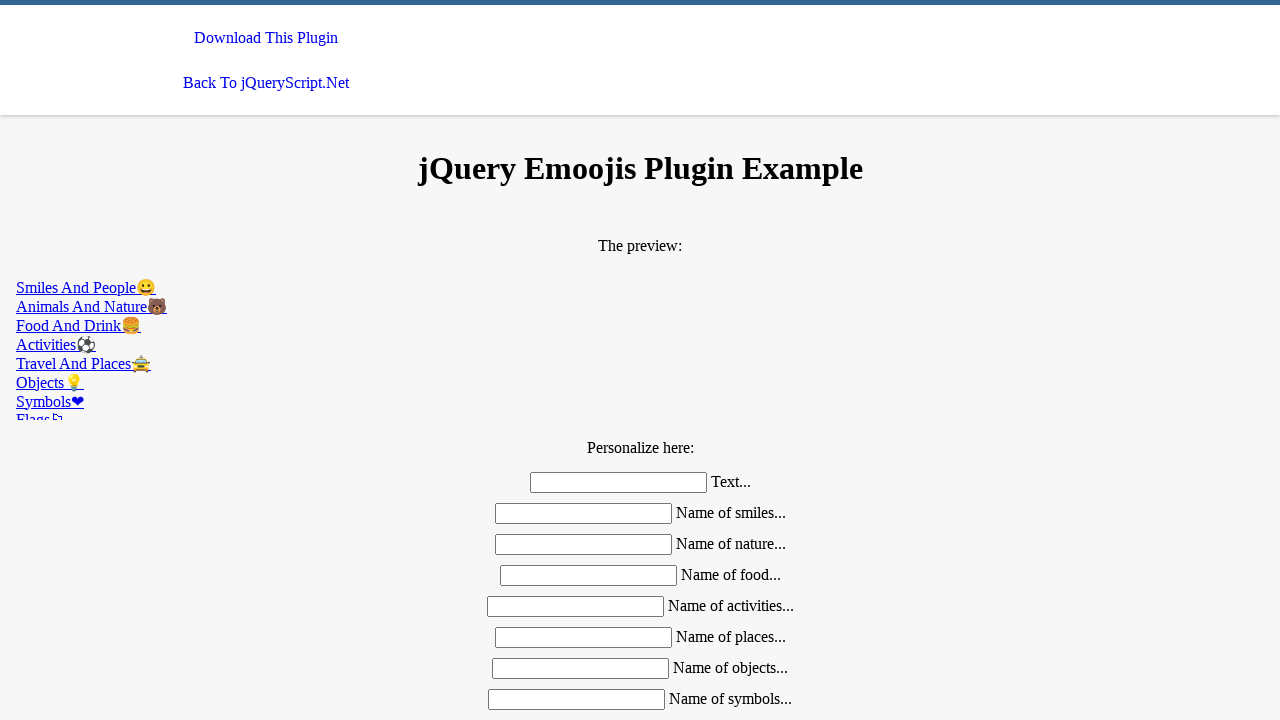

Located emoji tab bar elements
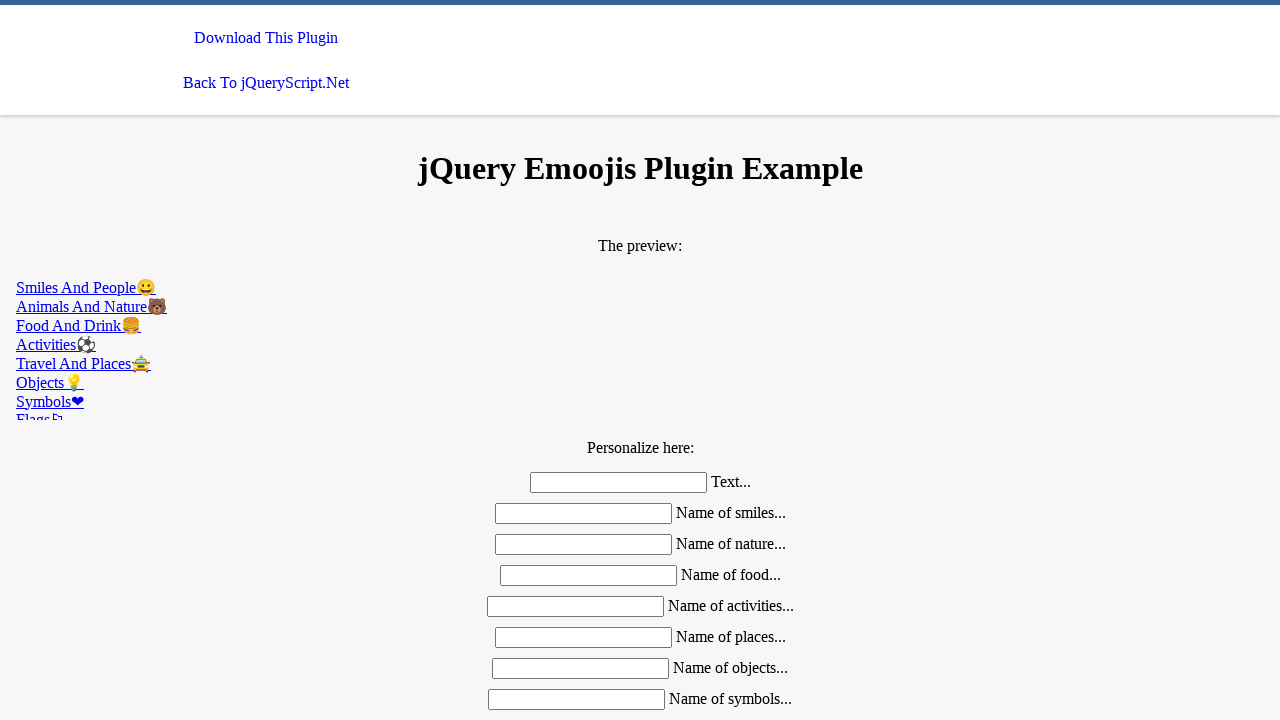

Clicked second emoji tab at (640, 306) on #emoojis >> internal:control=enter-frame >> xpath=//div[@class='mdl-tabs__tab-ba
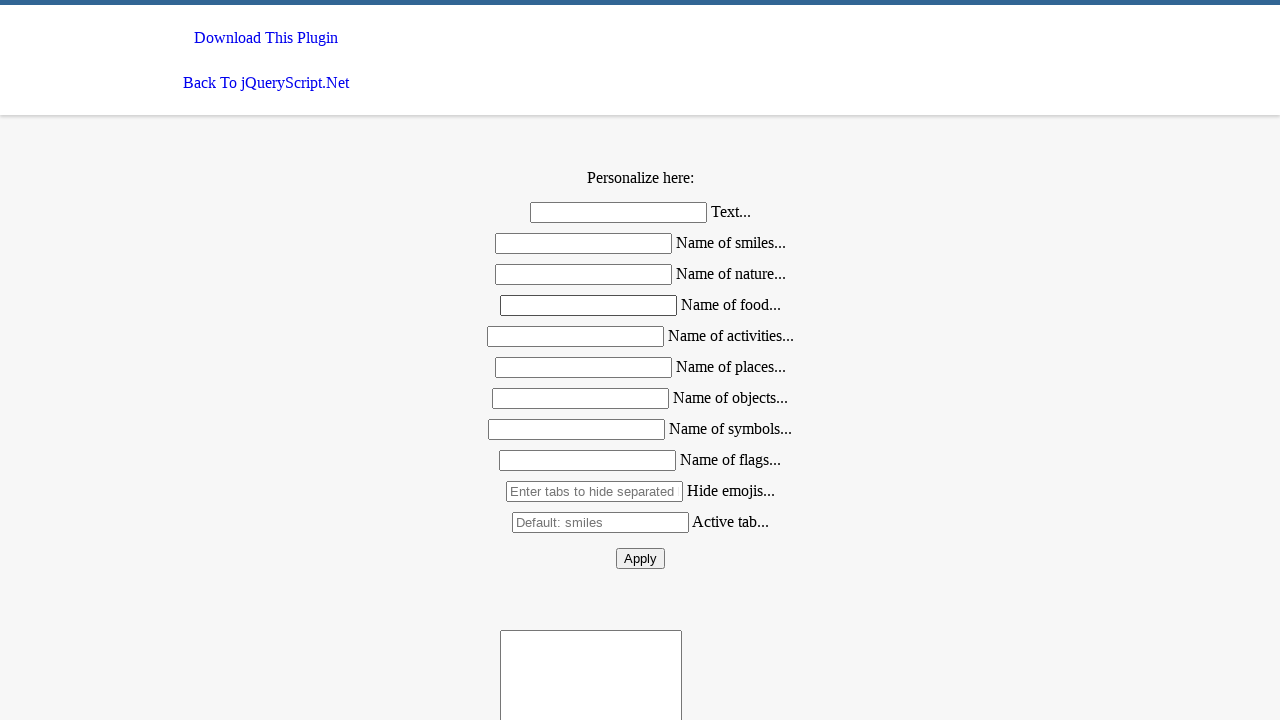

Clicked third emoji tab at (640, 326) on #emoojis >> internal:control=enter-frame >> xpath=//div[@class='mdl-tabs__tab-ba
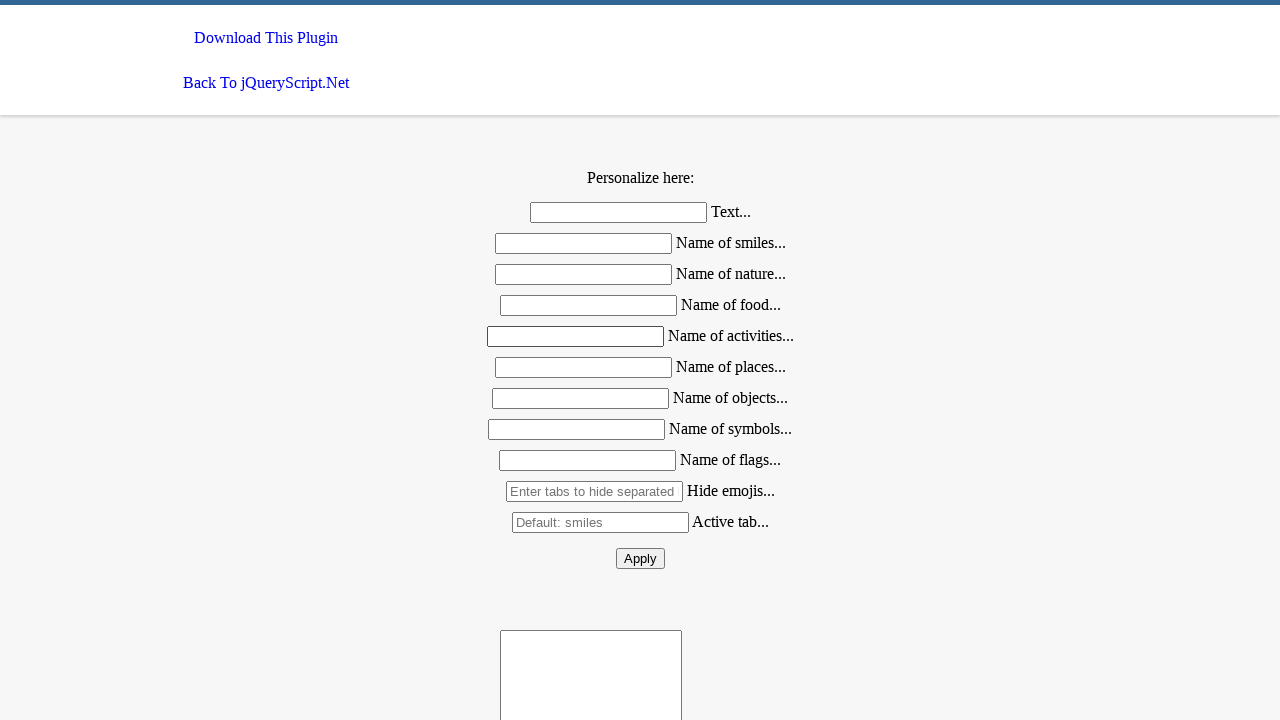

Clicked fourth emoji tab at (640, 344) on #emoojis >> internal:control=enter-frame >> xpath=//div[@class='mdl-tabs__tab-ba
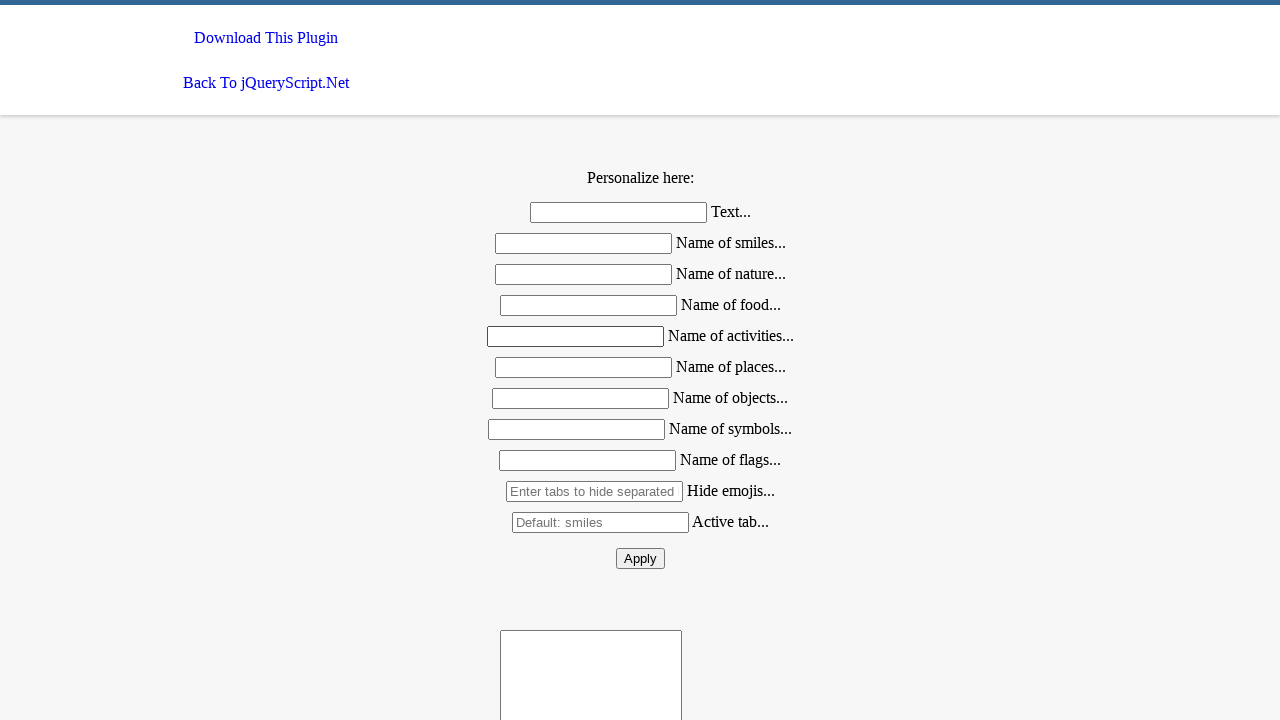

Clicked second emoji tab again using direct selector at (640, 306) on #emoojis >> internal:control=enter-frame >> xpath=//div[@class='mdl-tabs__tab-ba
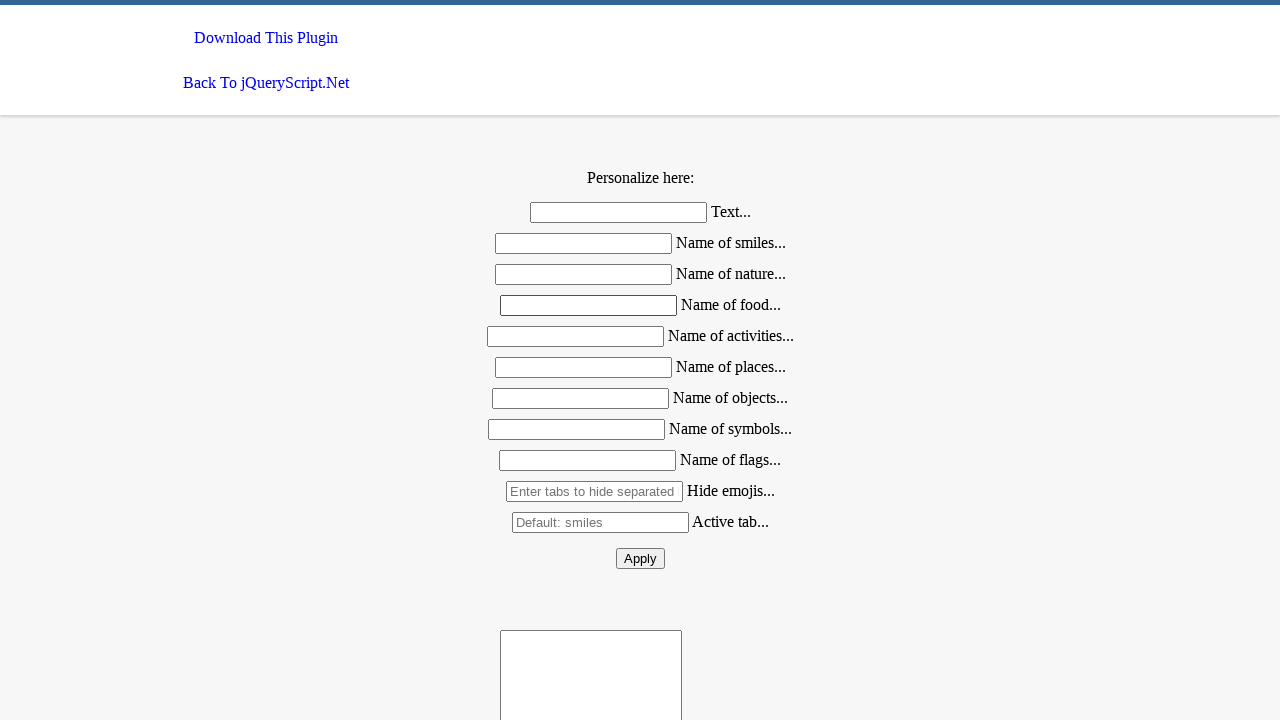

Filled form field with 'animal' text on #smiles
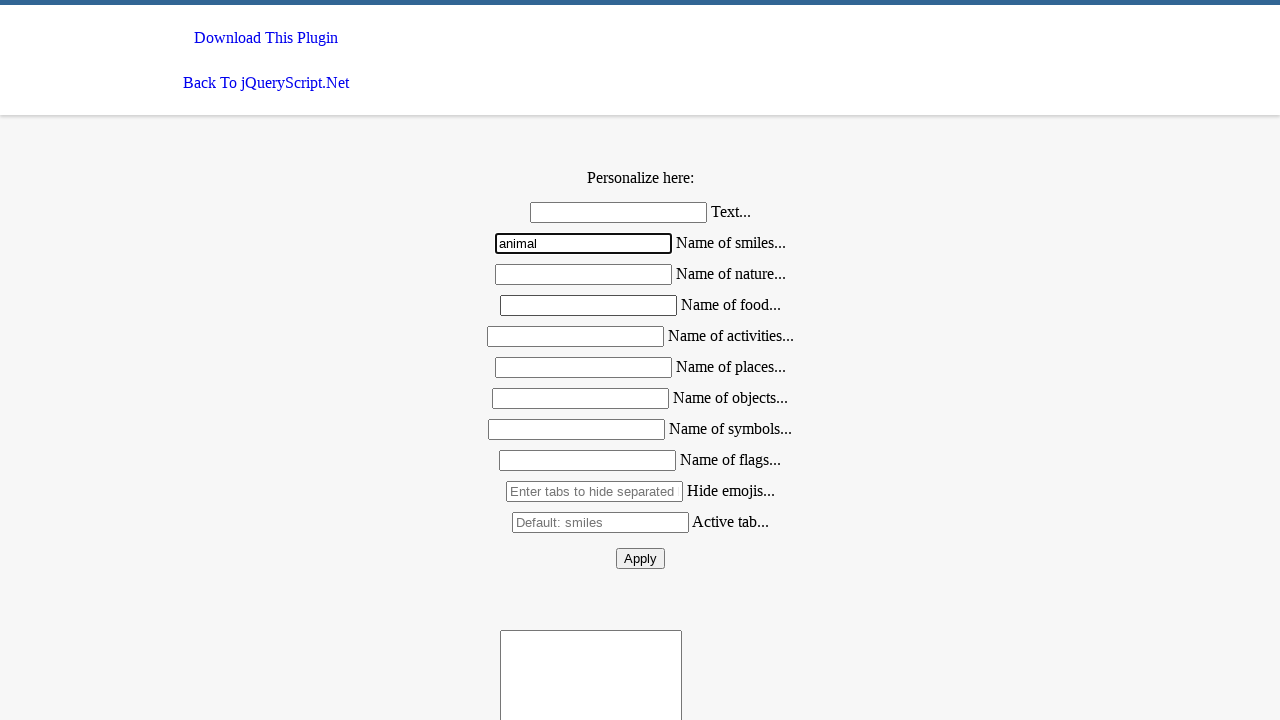

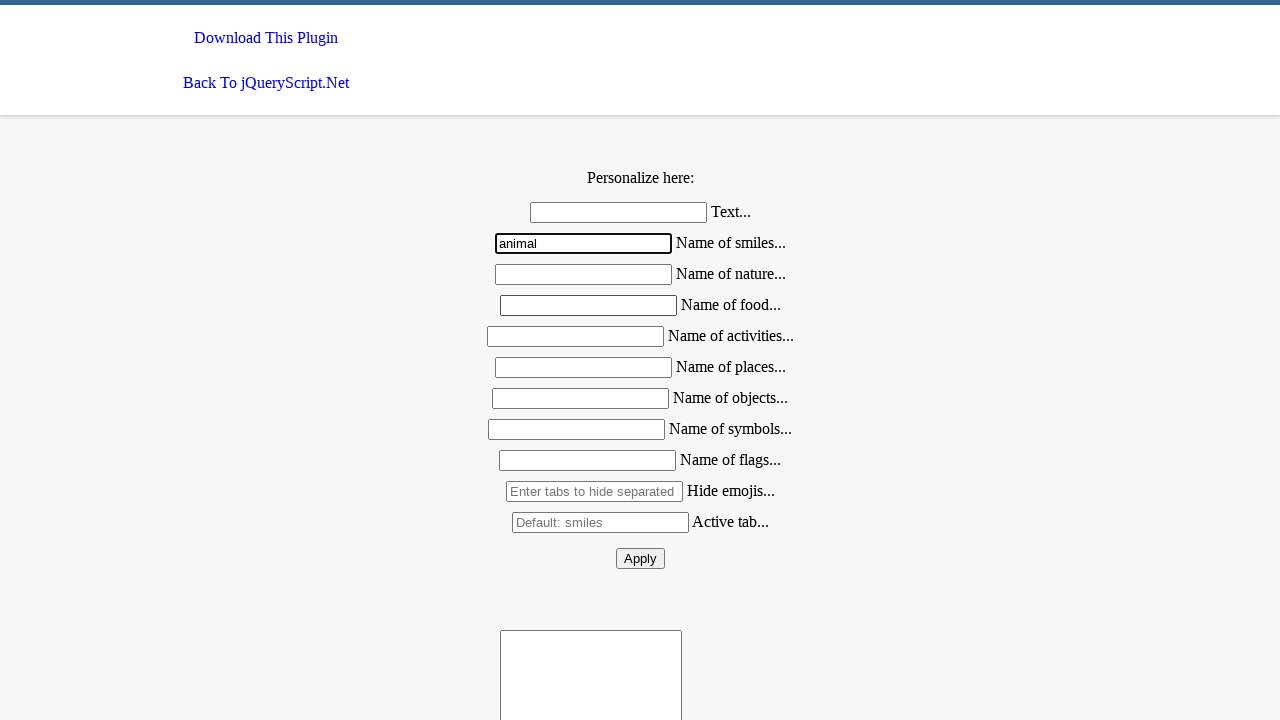